Tests input field functionality by navigating to the input section and filling a text field using JavaScript executor

Starting URL: https://letcode.in/test

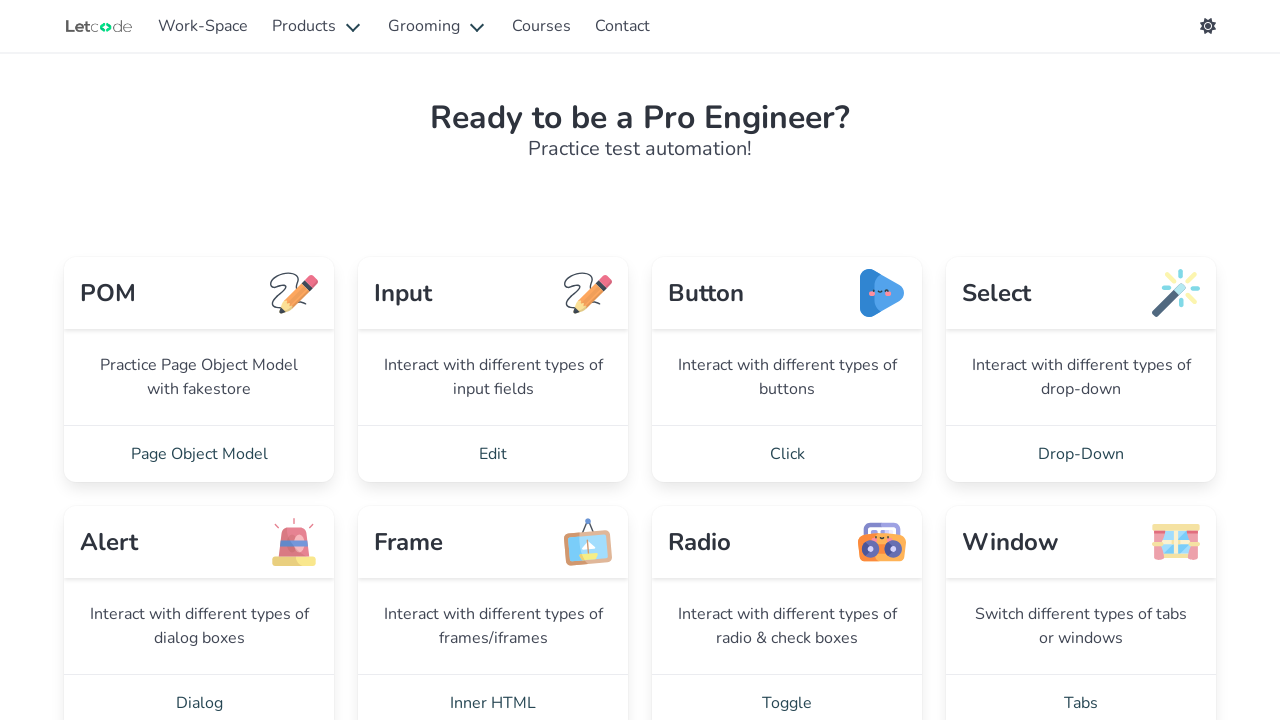

Clicked on the Input section link at (493, 454) on xpath=//header[normalize-space()='Input']/parent::div/footer/a
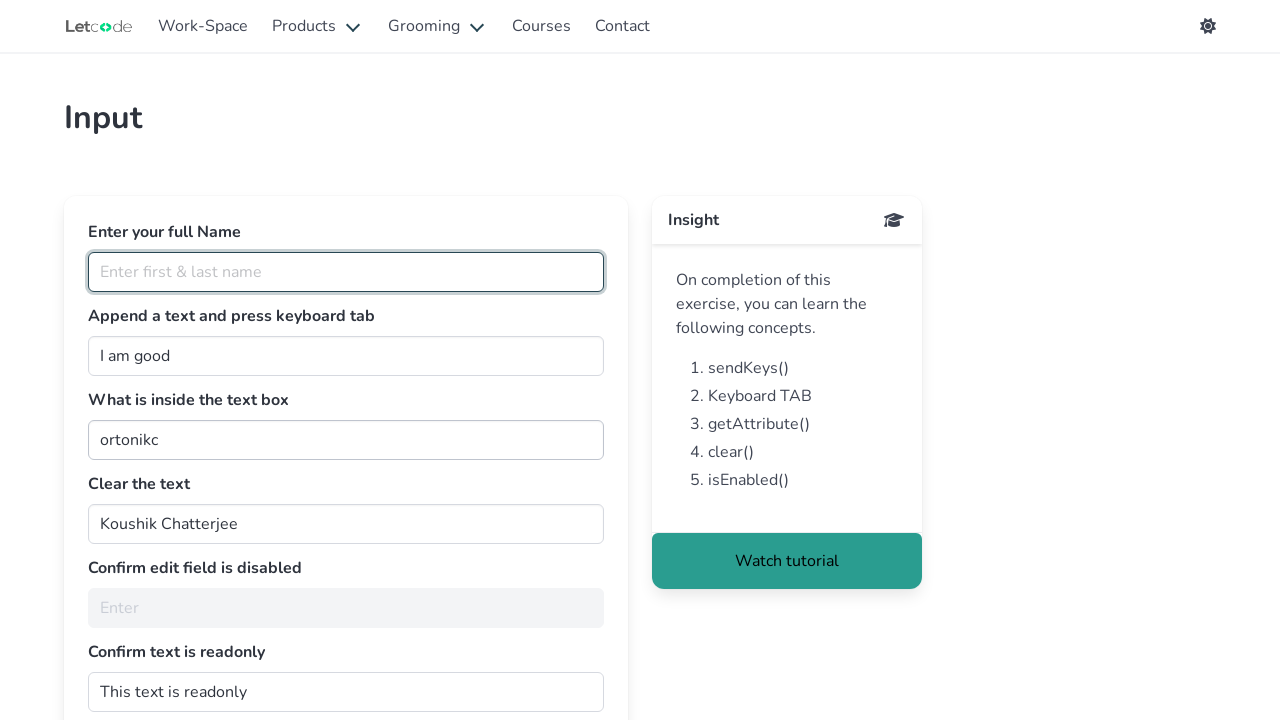

Filled fullName field with 'saurav' using JavaScript executor
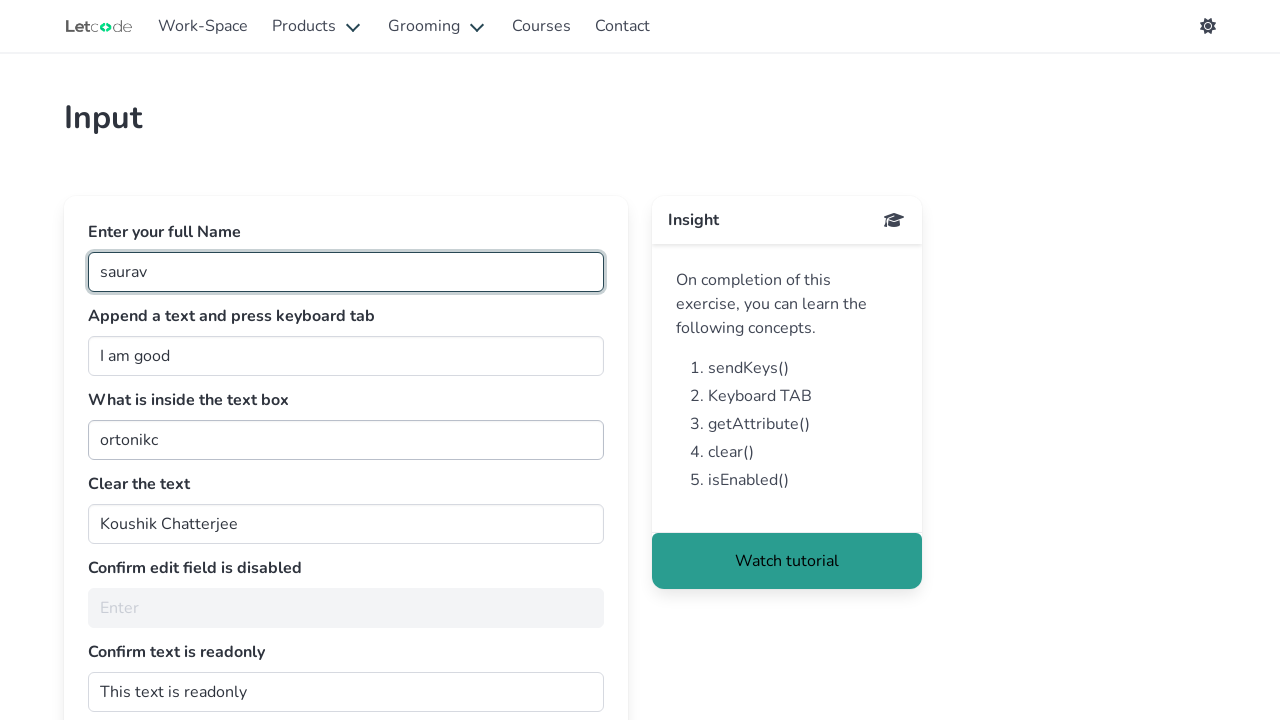

Verified that fullName field contains 'saurav'
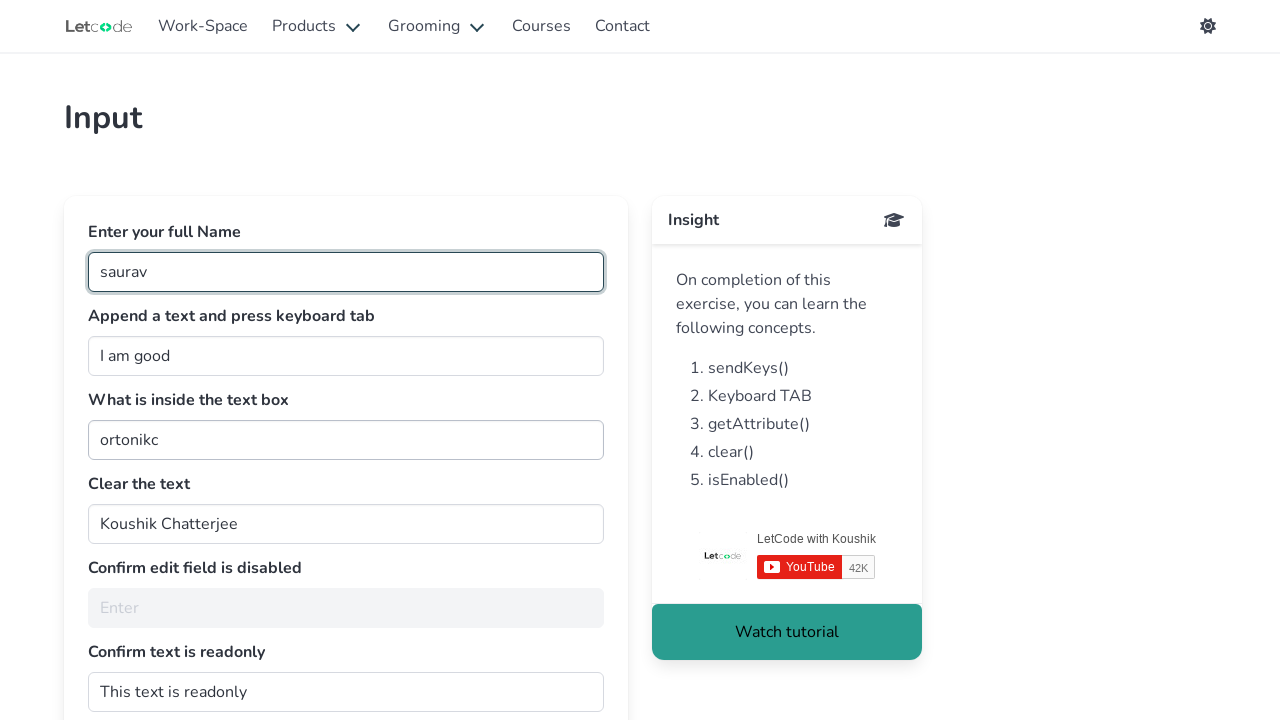

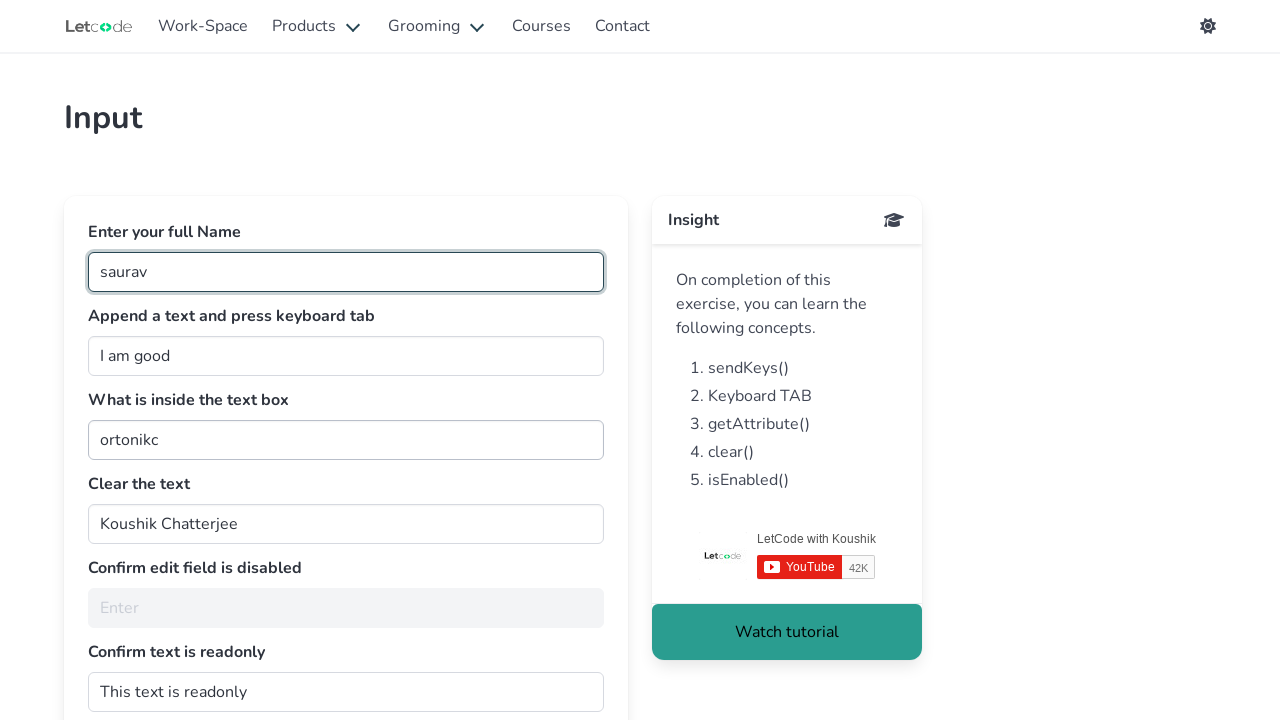